Tests adding an element on the Herokuapp demo page by clicking a button and verifying the element appears

Starting URL: https://the-internet.herokuapp.com/

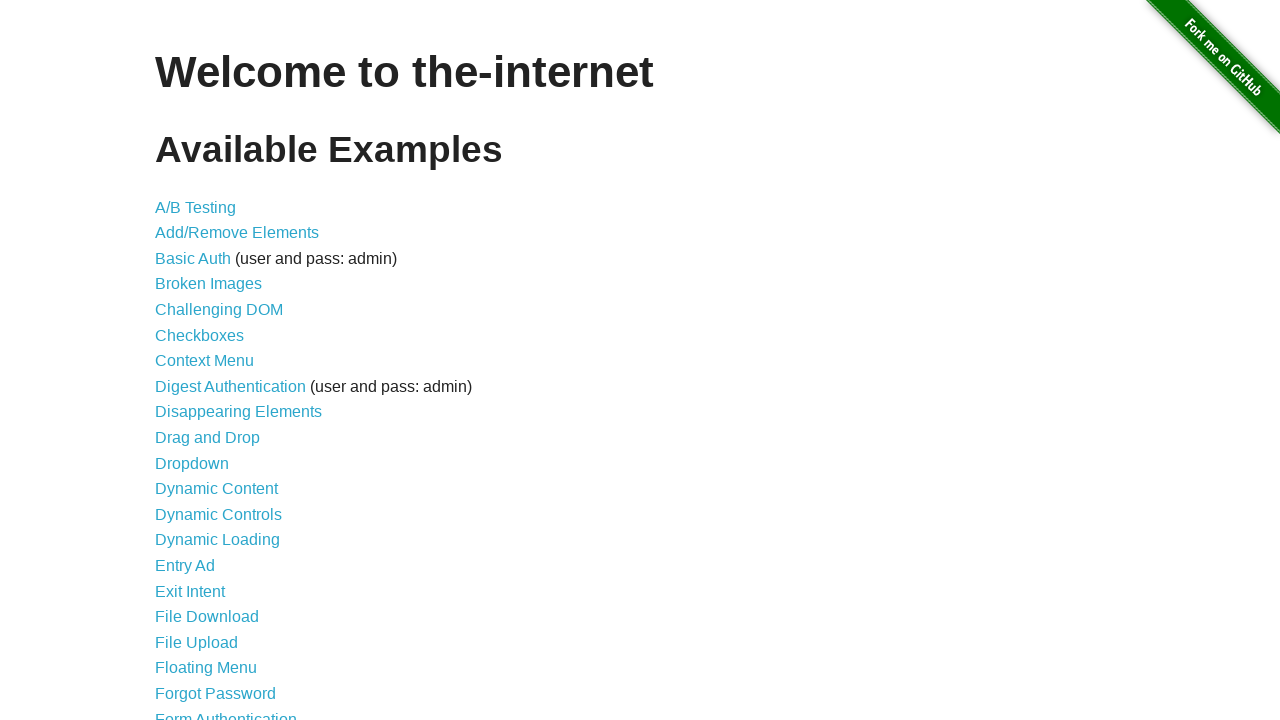

Clicked on Add/Remove Elements link at (237, 233) on a[href='/add_remove_elements/']
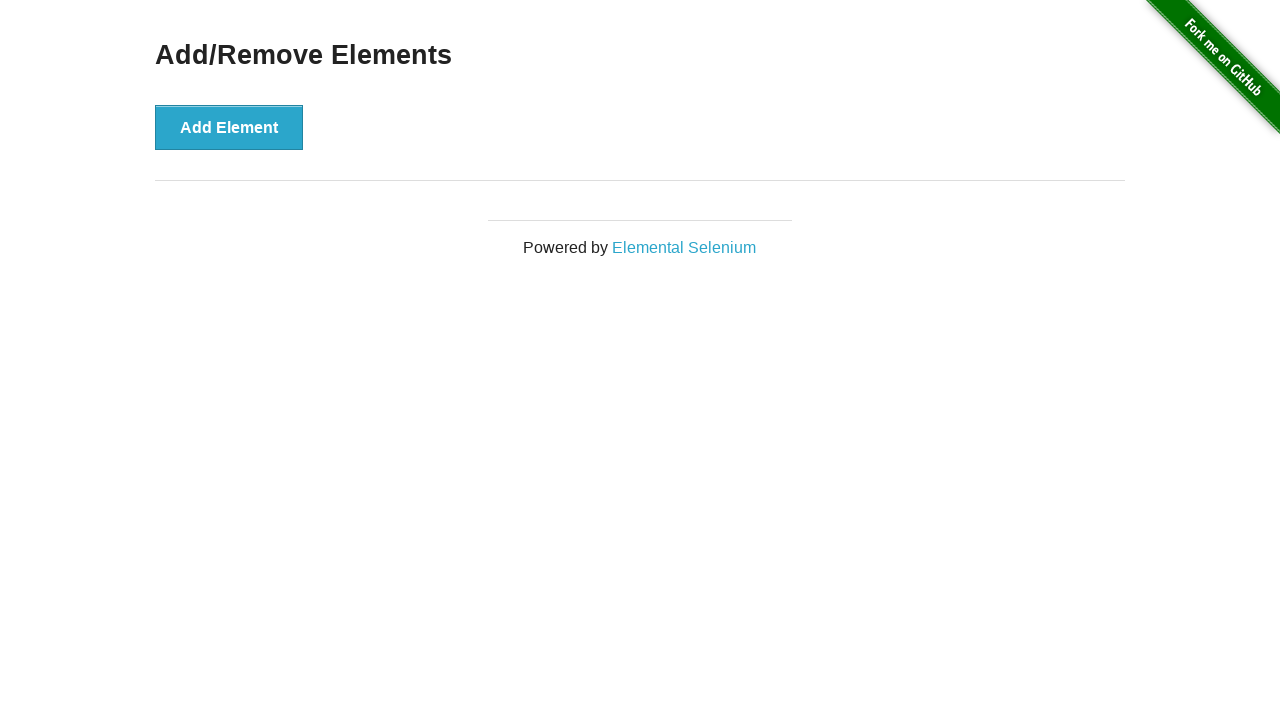

Clicked Add Element button at (229, 127) on button[onclick='addElement()']
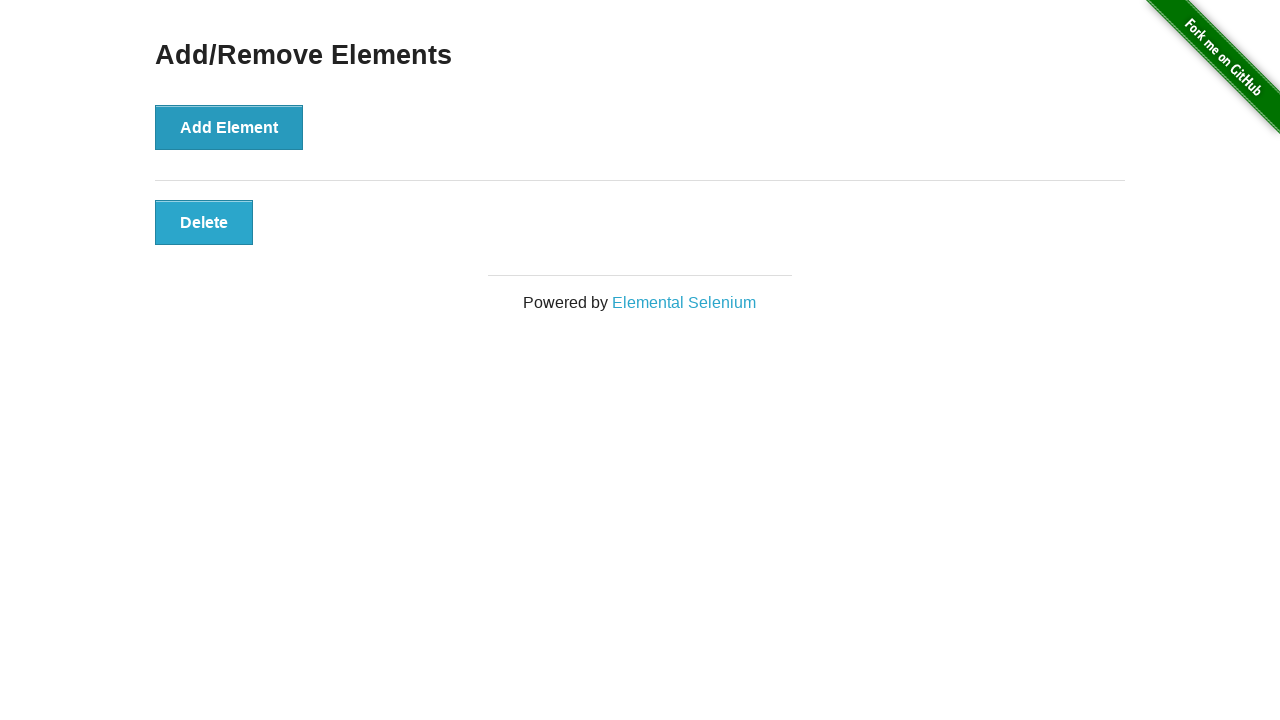

Verified the added element is displayed
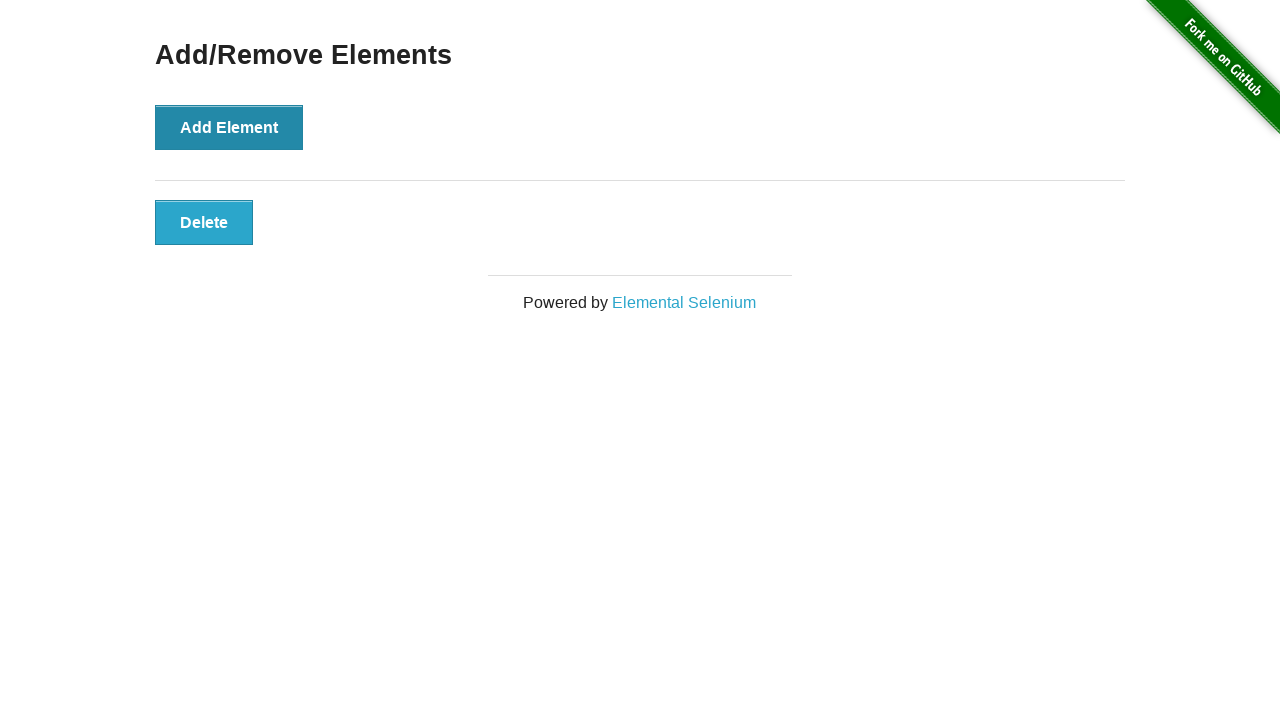

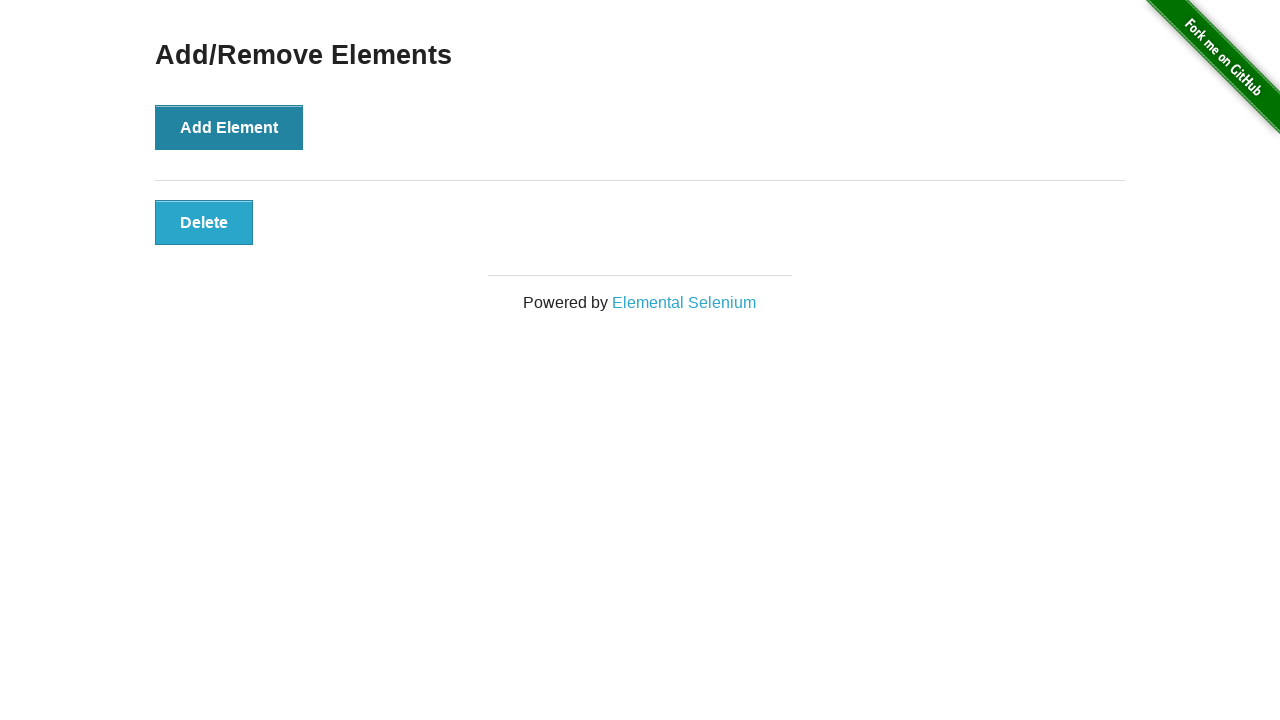